Tests drag and drop functionality by dragging column A to column B and verifying that the columns swap positions (A becomes B, B becomes A).

Starting URL: https://the-internet.herokuapp.com/drag_and_drop

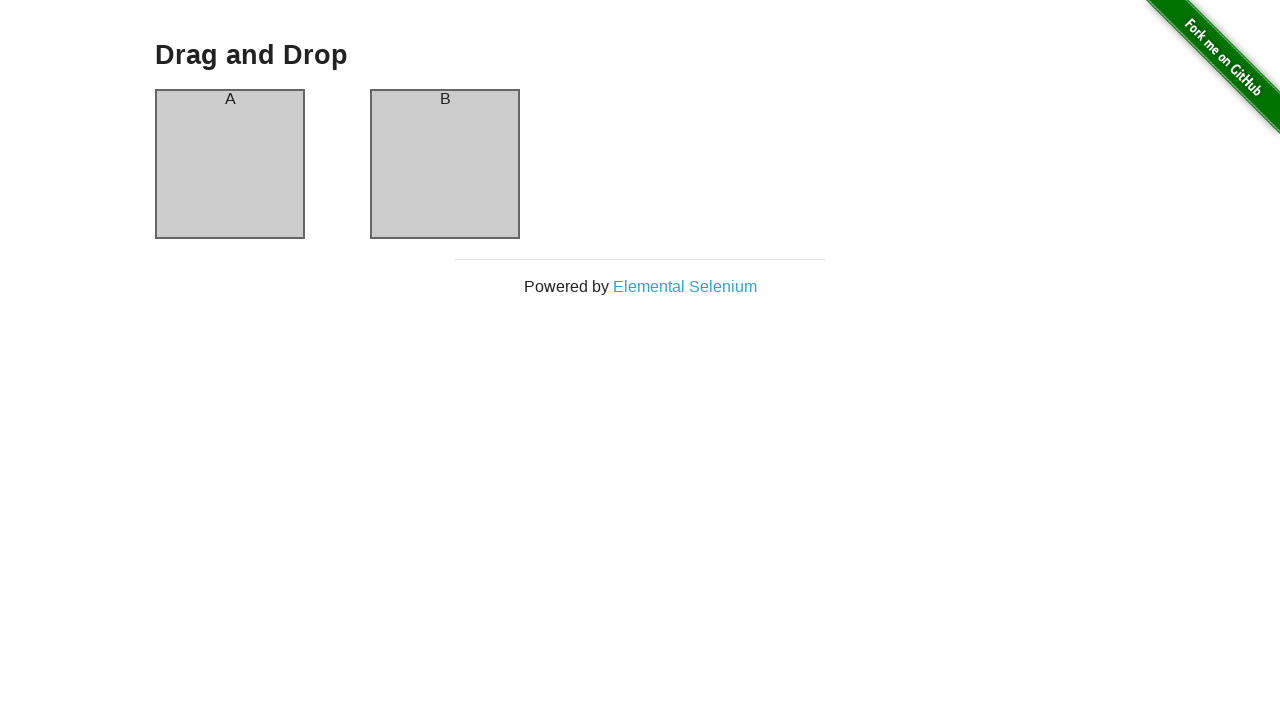

Navigated to drag and drop test page
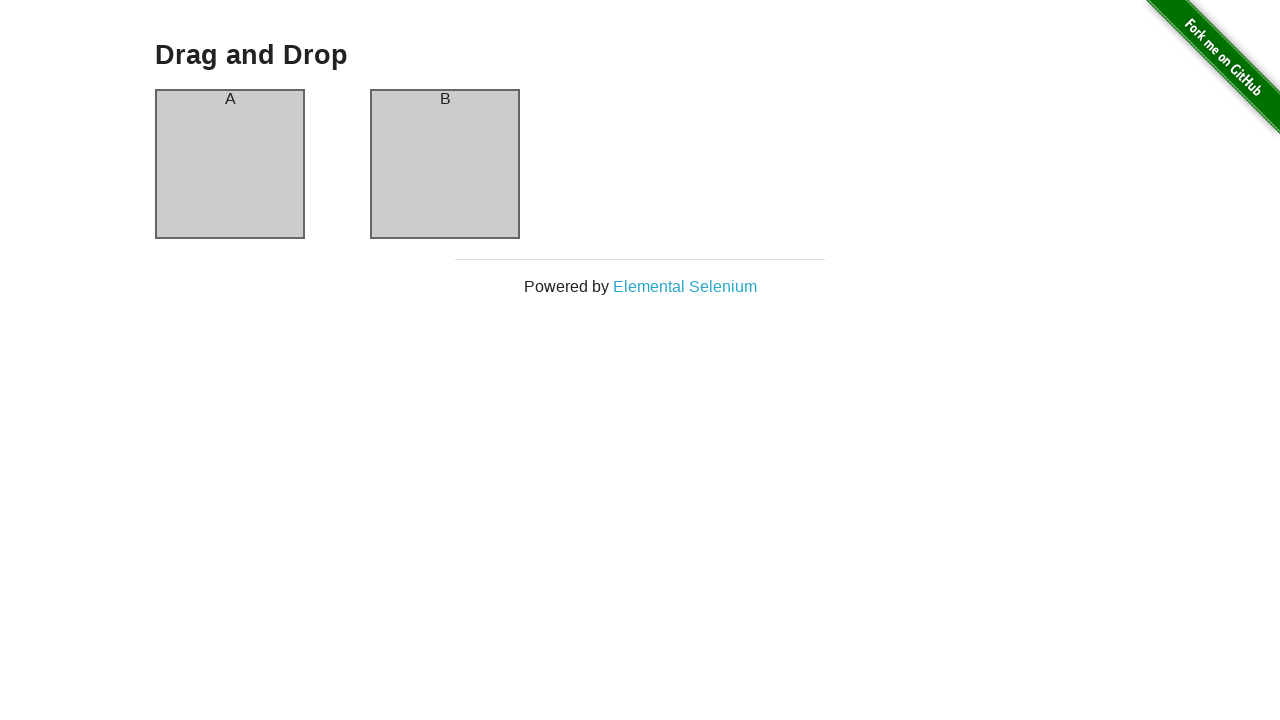

Waited for first column to be visible
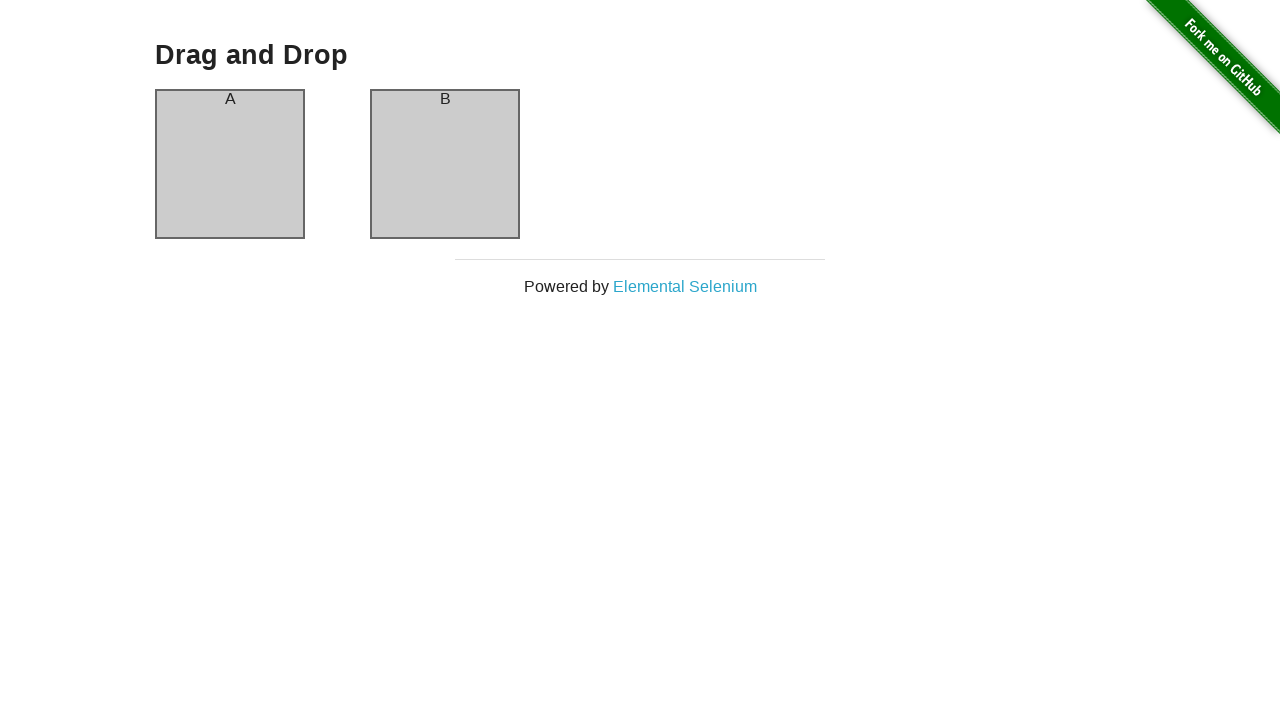

Verified first column contains 'A'
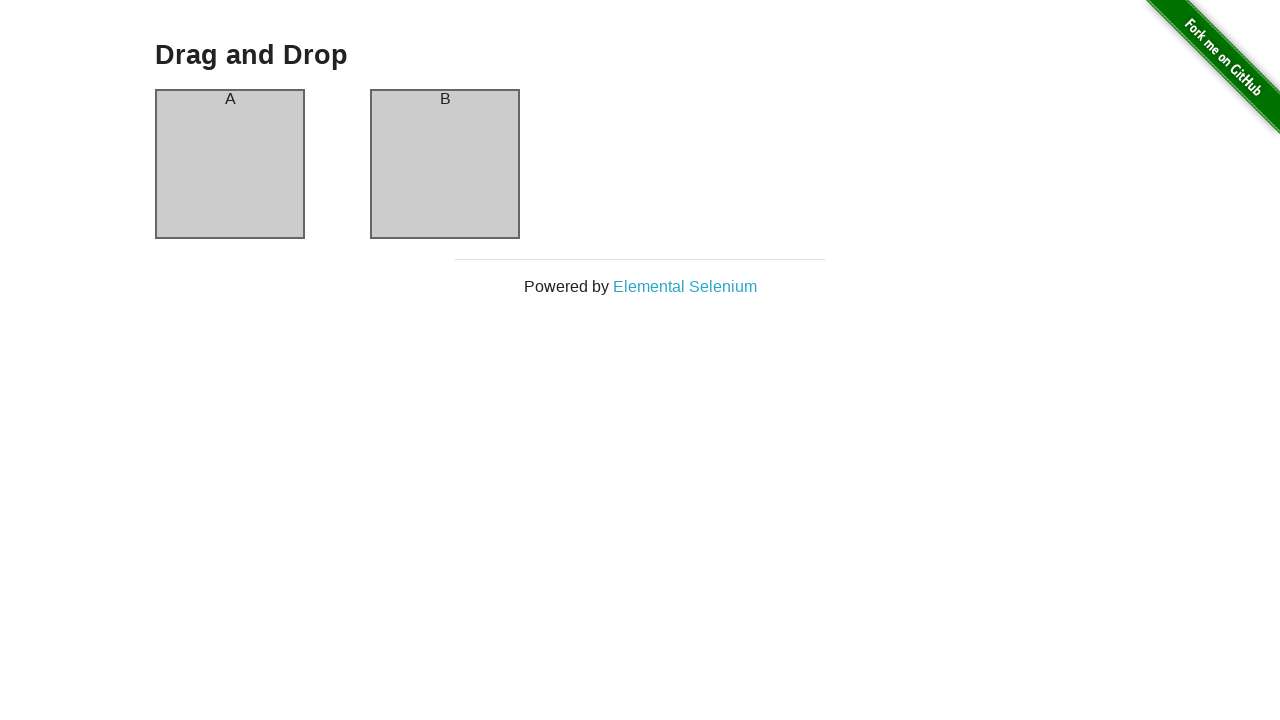

Verified last column contains 'B'
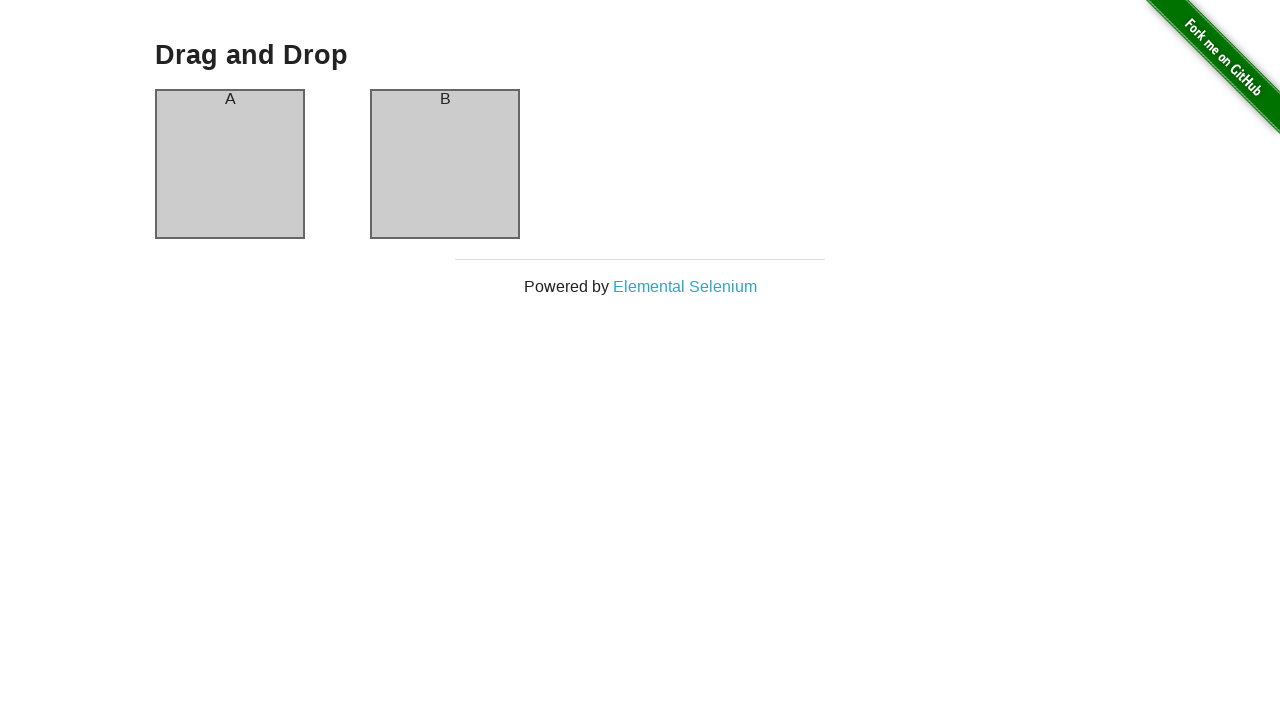

Dragged column A to column B at (445, 164)
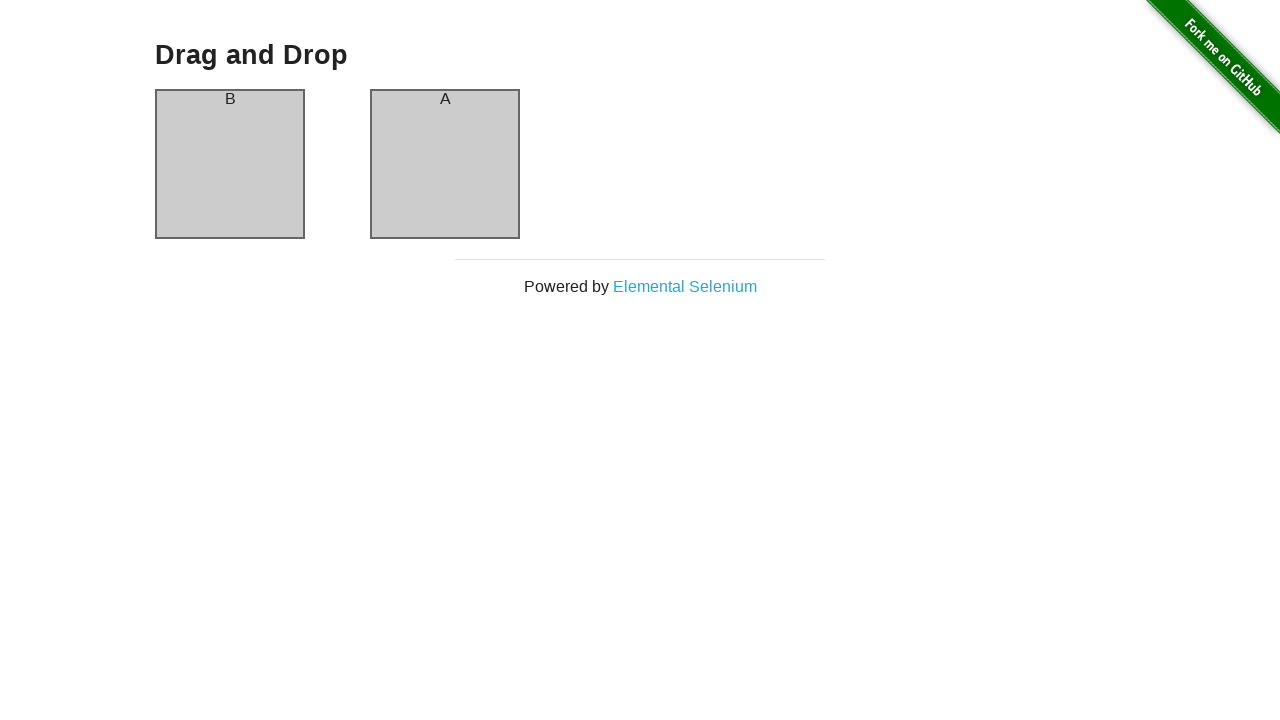

Verified first column now contains 'B' after drag and drop
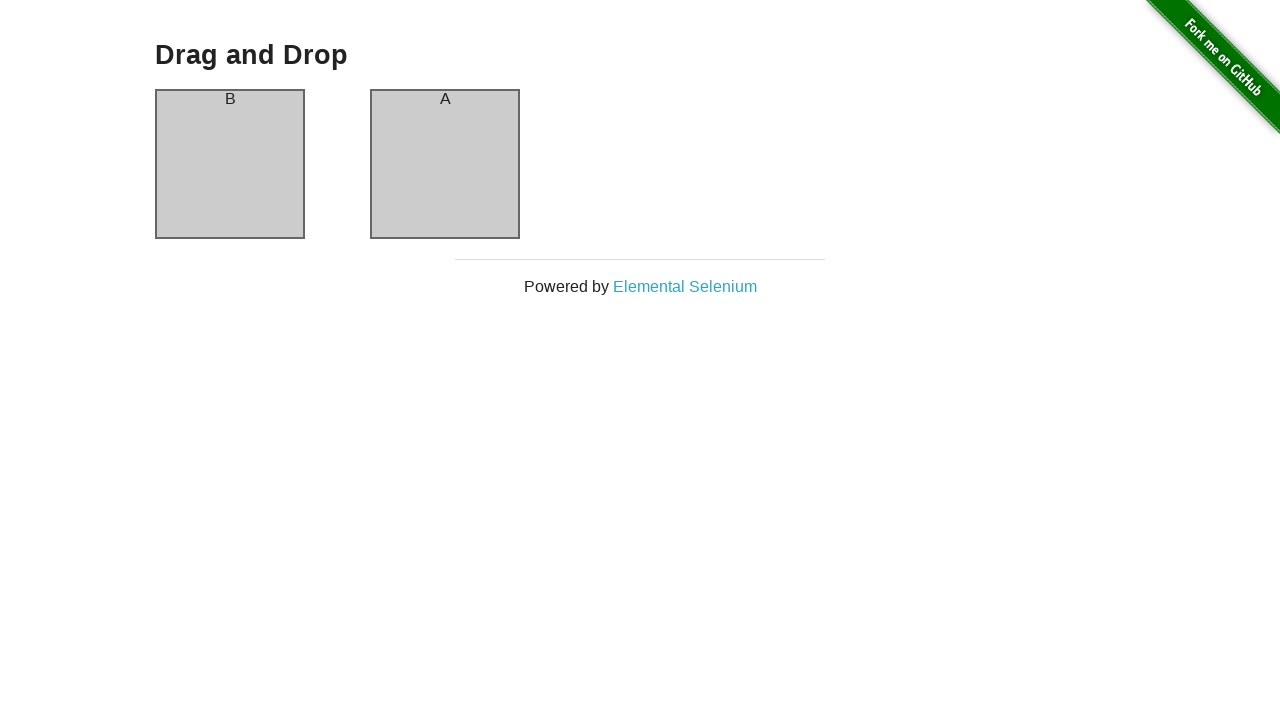

Verified last column now contains 'A' after drag and drop - columns successfully swapped
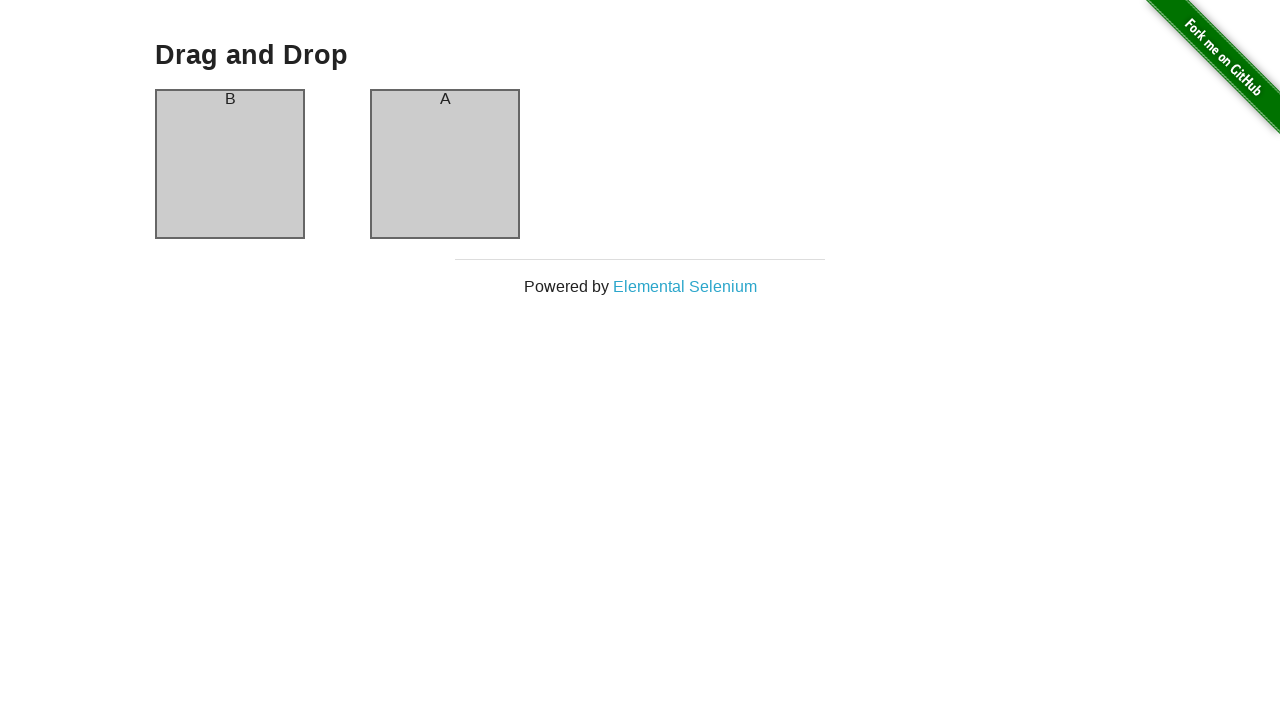

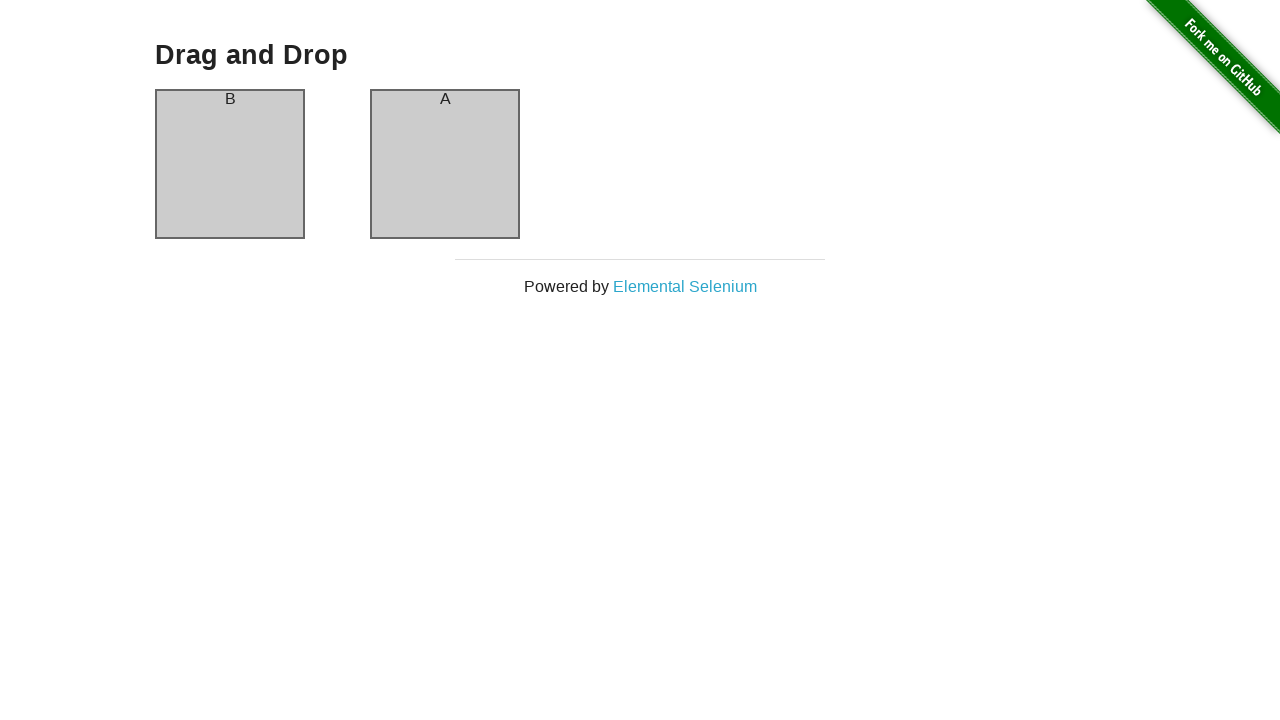